Tests dynamic loading functionality by clicking a start button and verifying that "Hello World!" message becomes visible after loading completes

Starting URL: http://the-internet.herokuapp.com/dynamic_loading/1

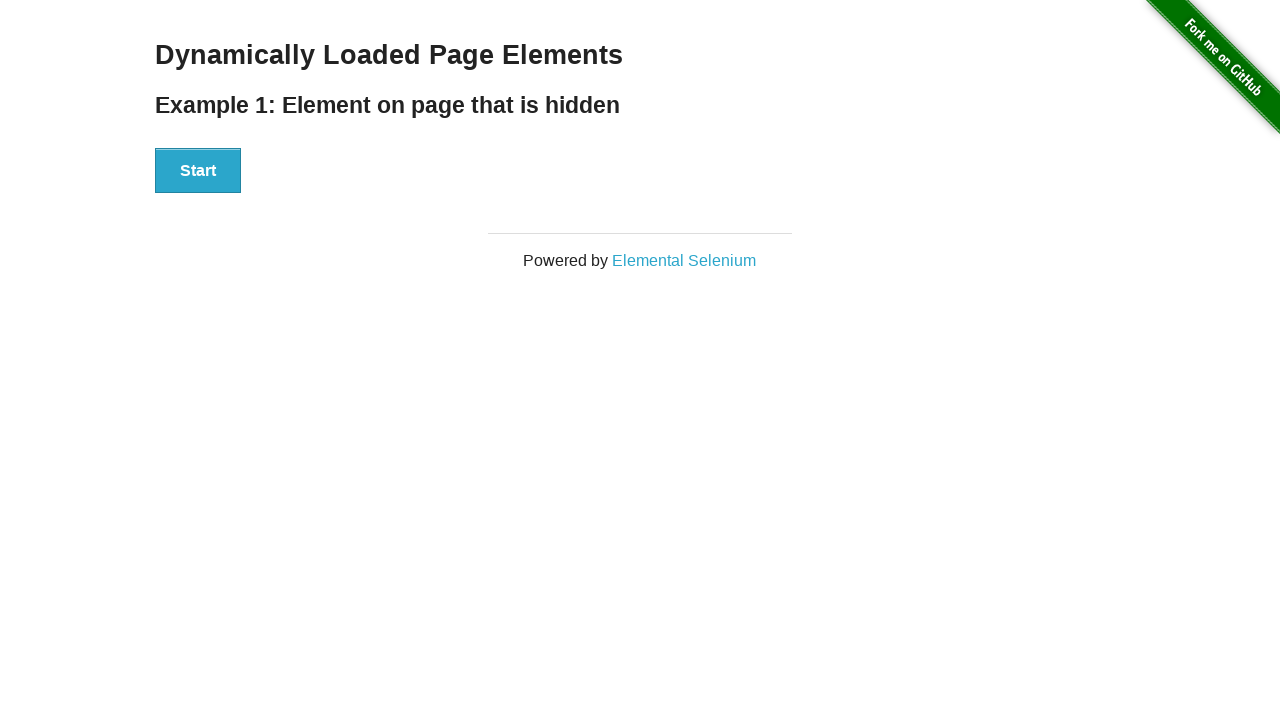

Clicked start button to trigger dynamic loading at (198, 171) on button
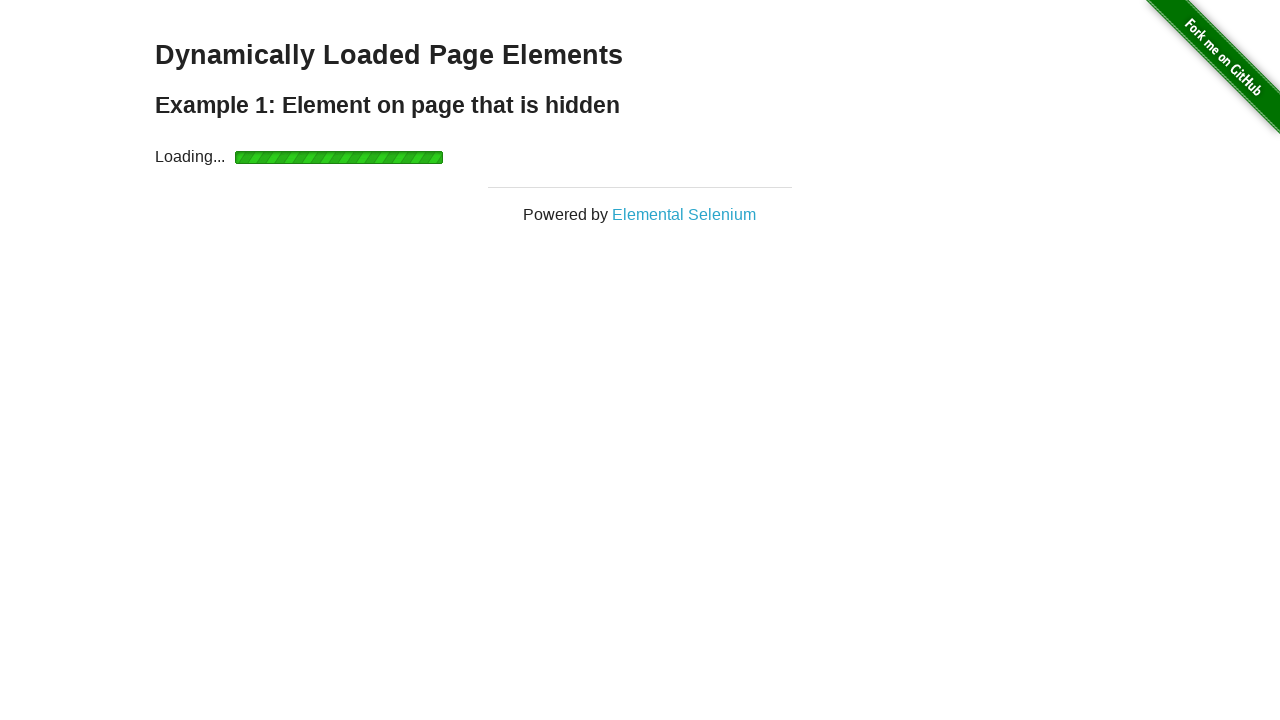

Waited for 'Hello World!' message to become visible
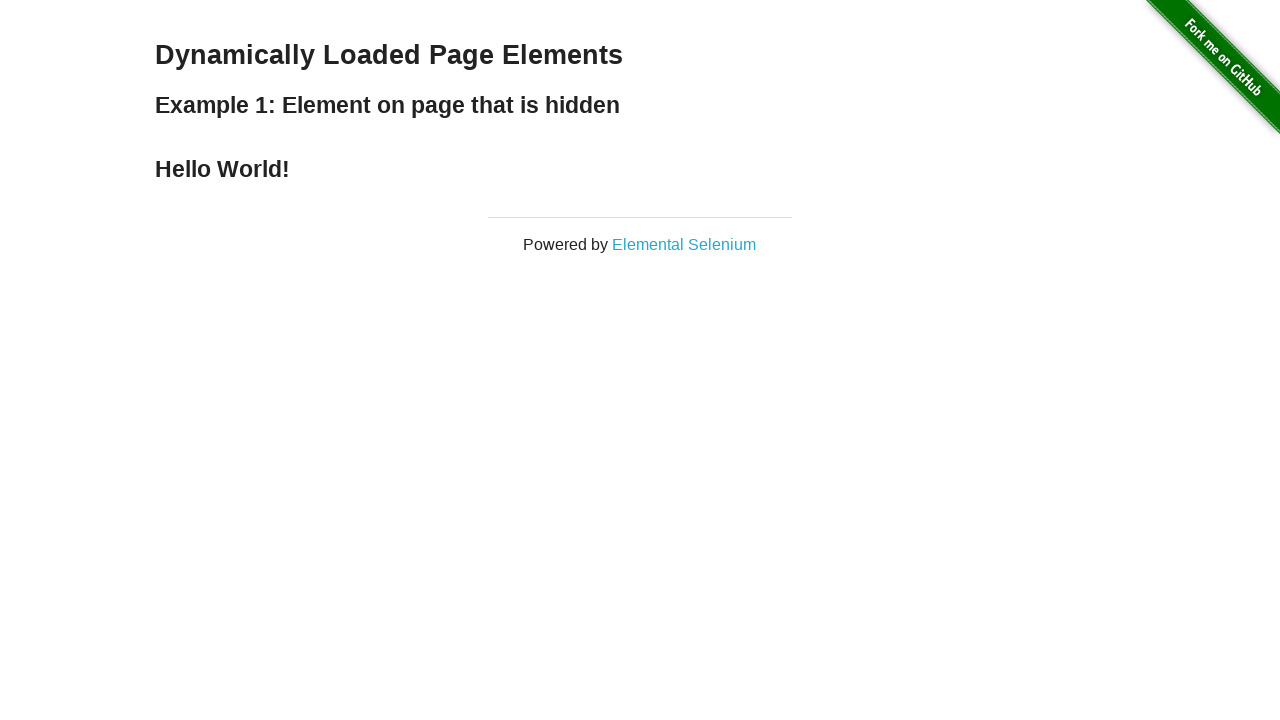

Verified 'Hello World!' message is visible
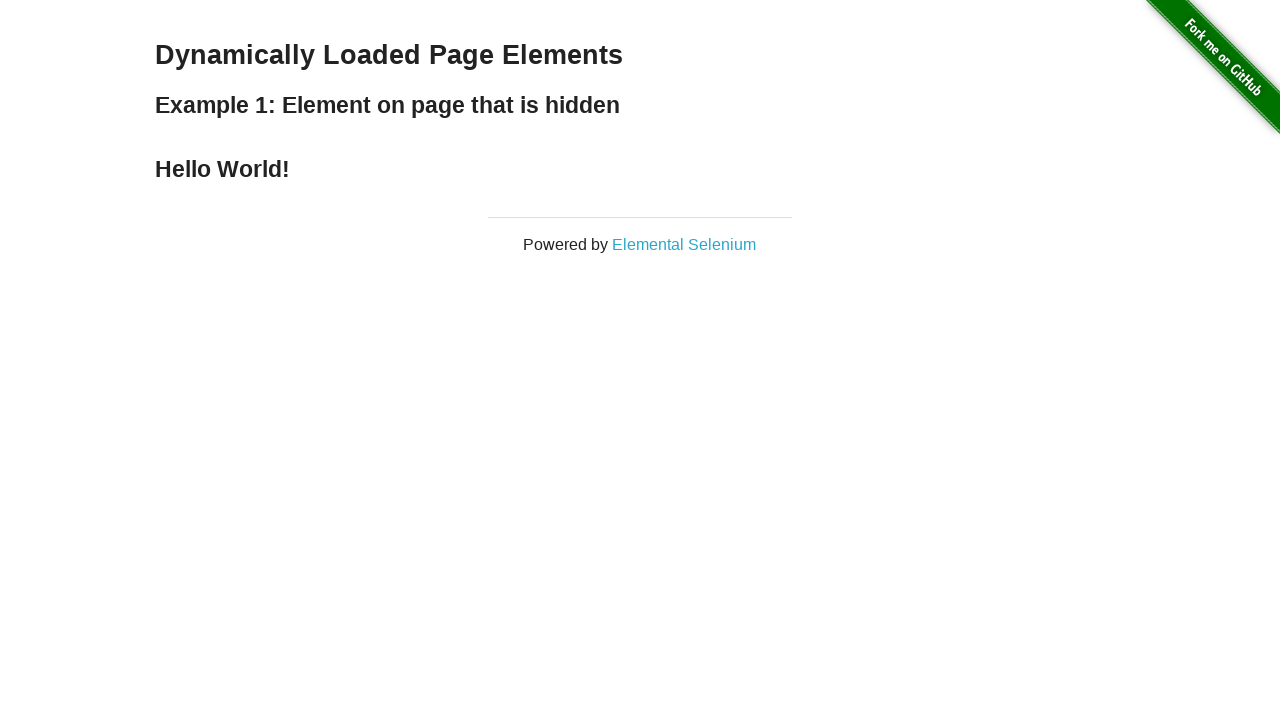

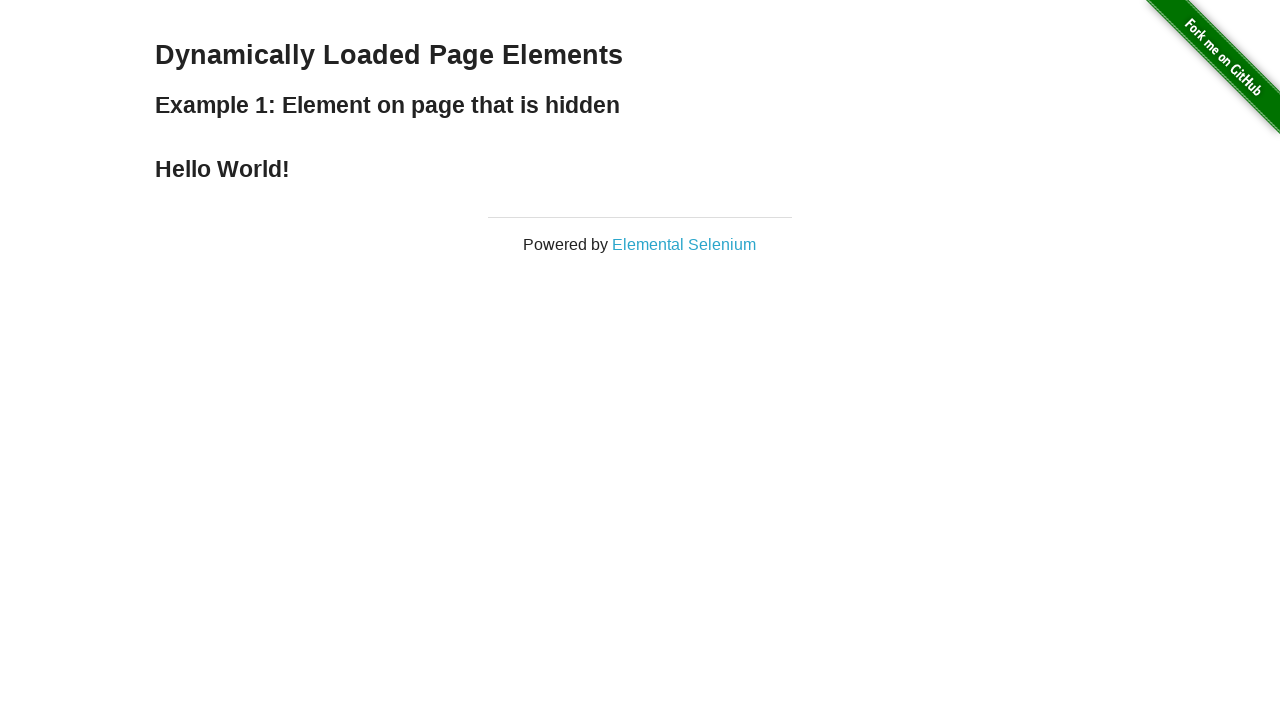